Tests JavaScript alert handling by interacting with informational alerts (accept), confirmation alerts (dismiss), and prompt alerts (enter text and accept) on the Herokuapp test page.

Starting URL: https://the-internet.herokuapp.com/javascript_alerts

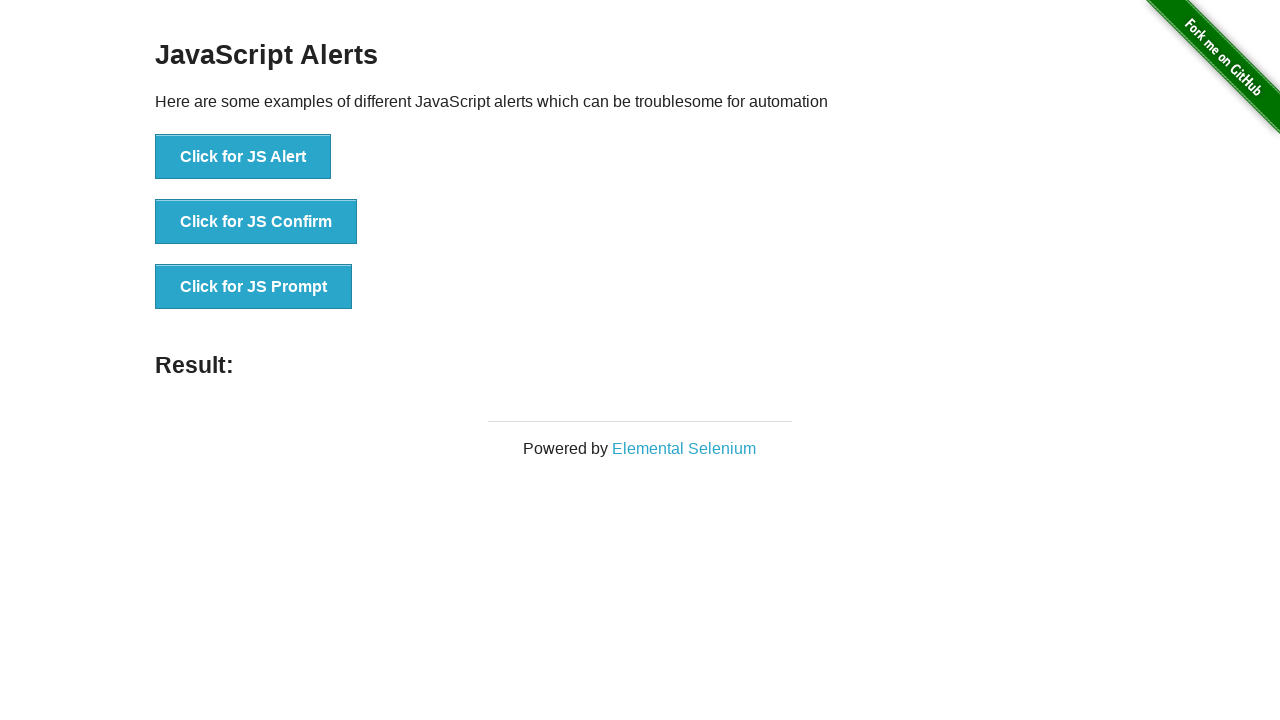

Clicked 'Click for JS Alert' button at (243, 157) on xpath=//button[normalize-space()='Click for JS Alert']
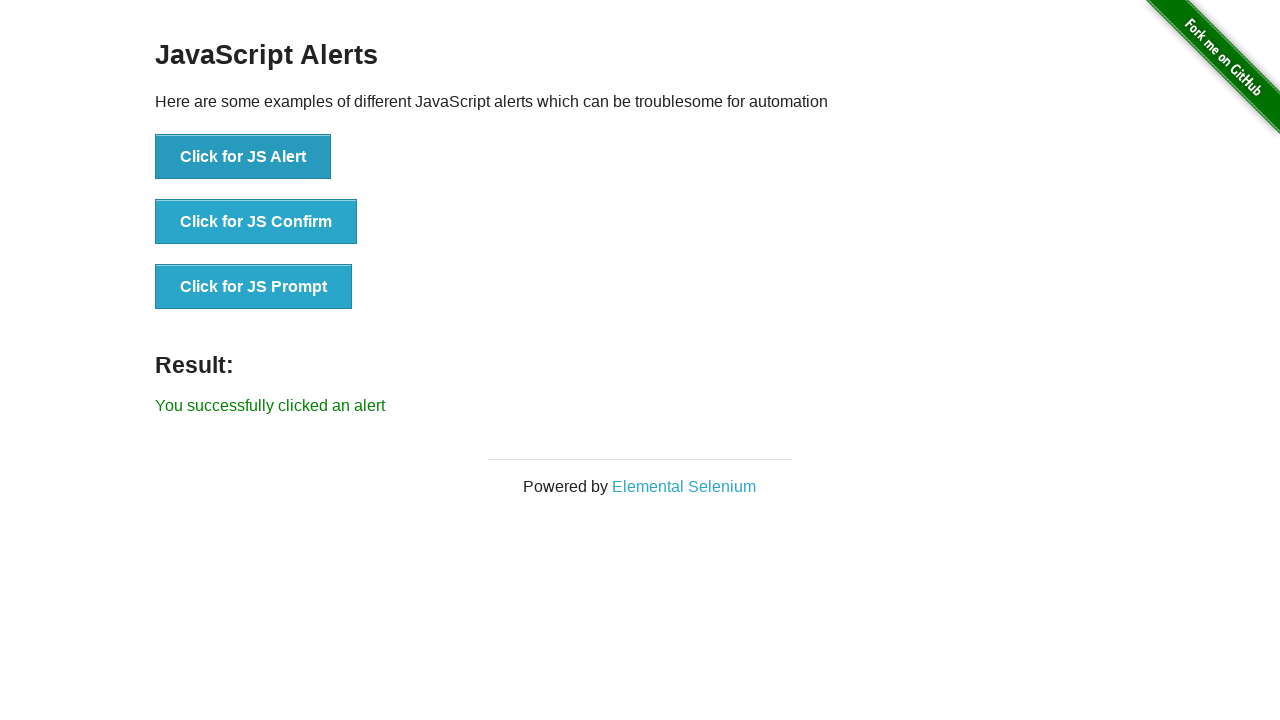

Set up dialog handler to accept informational alert
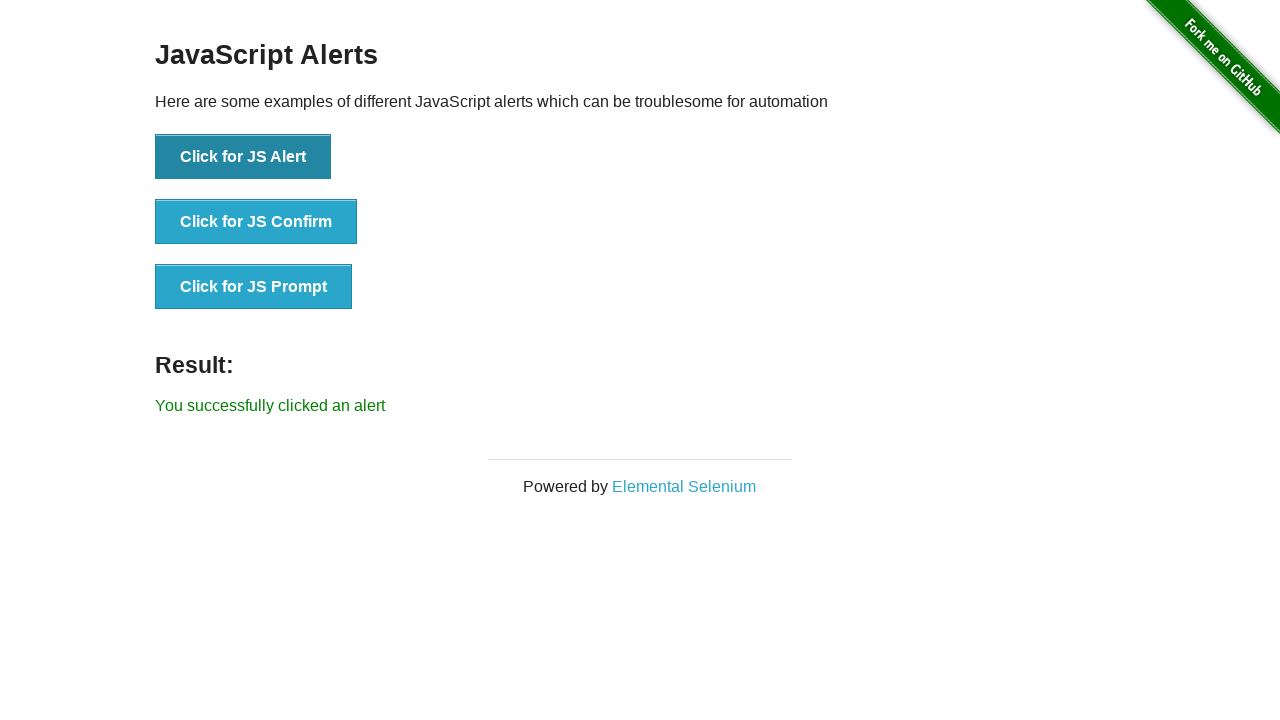

Waited for informational alert to be processed
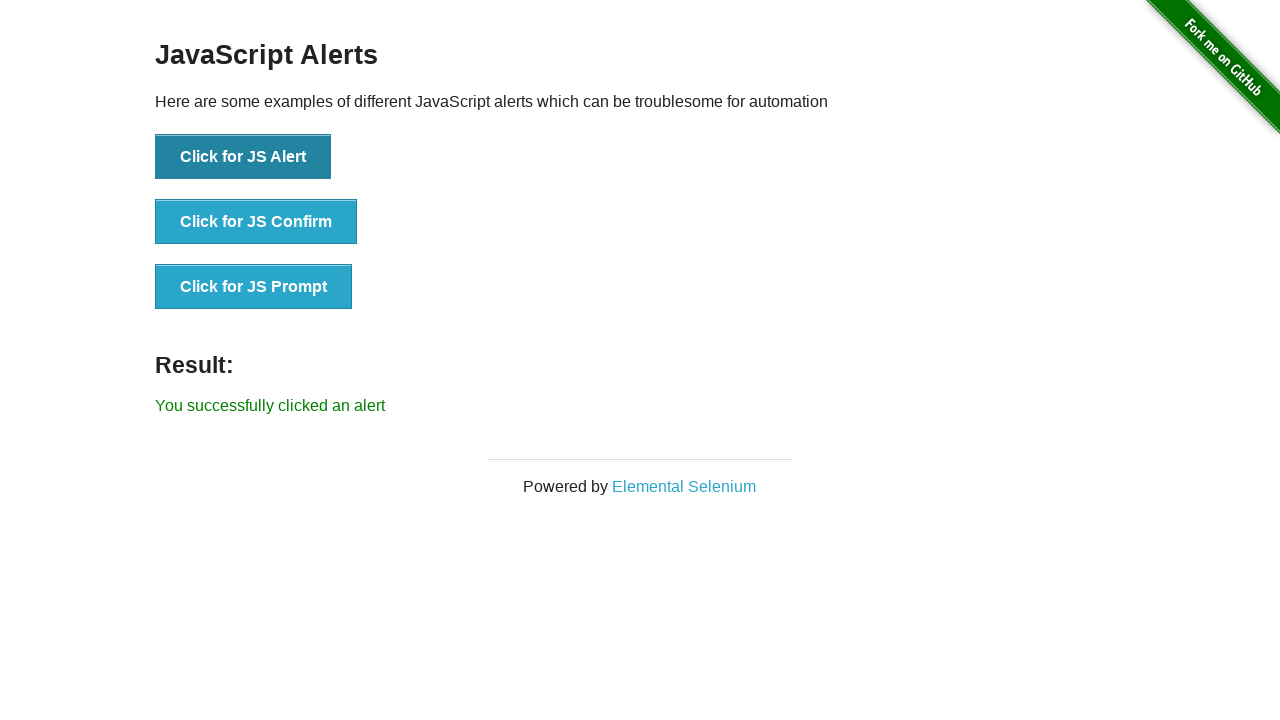

Set up dialog handler to dismiss confirmation alert
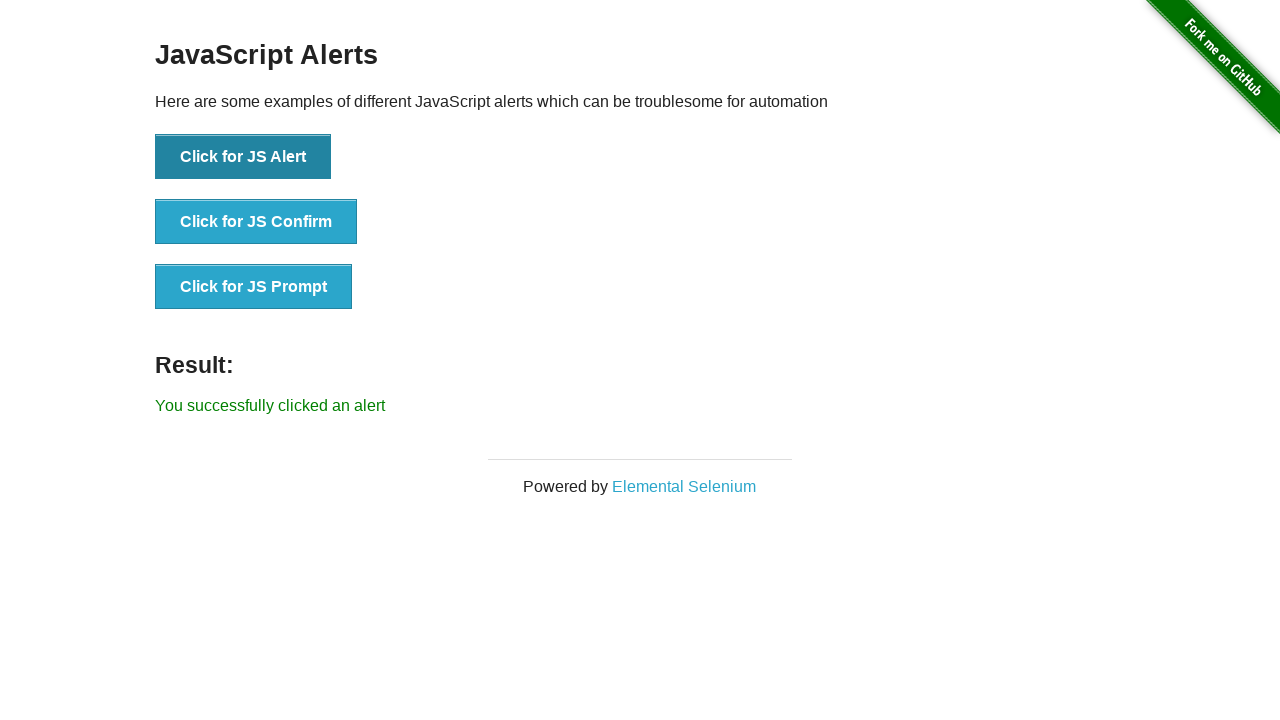

Clicked 'Click for JS Confirm' button at (256, 222) on xpath=//button[normalize-space()='Click for JS Confirm']
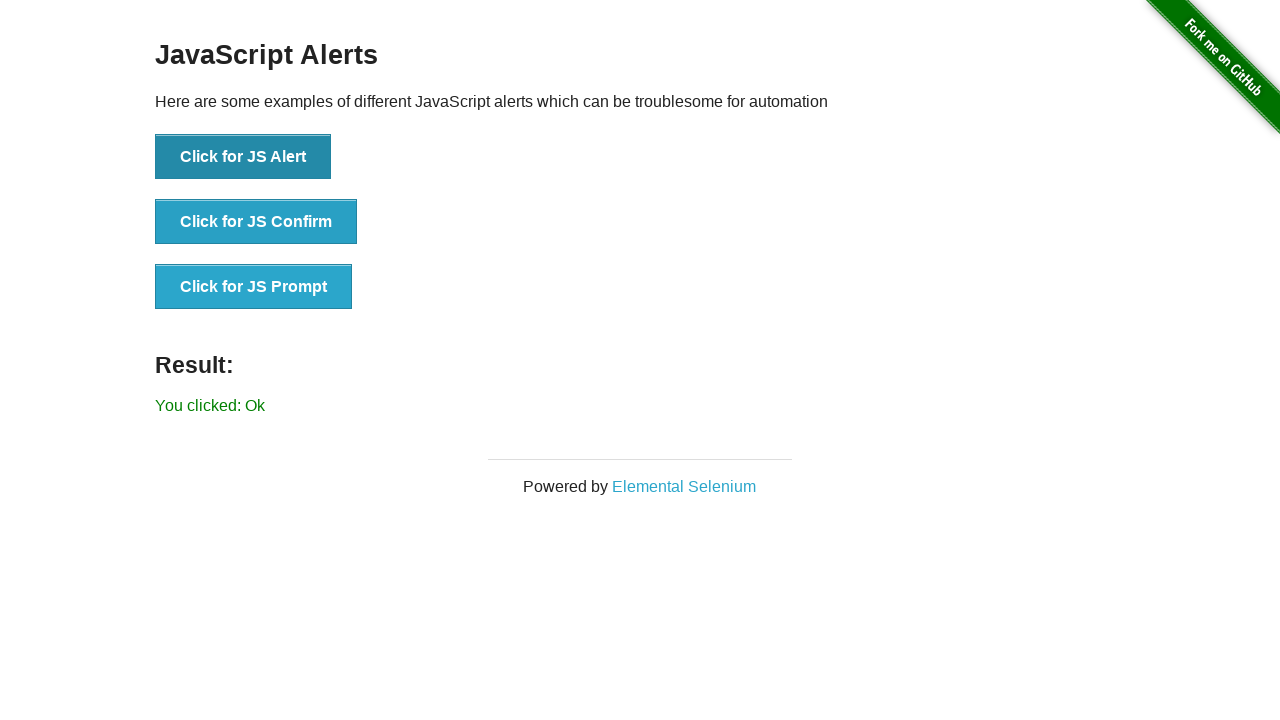

Waited for confirmation alert to be processed
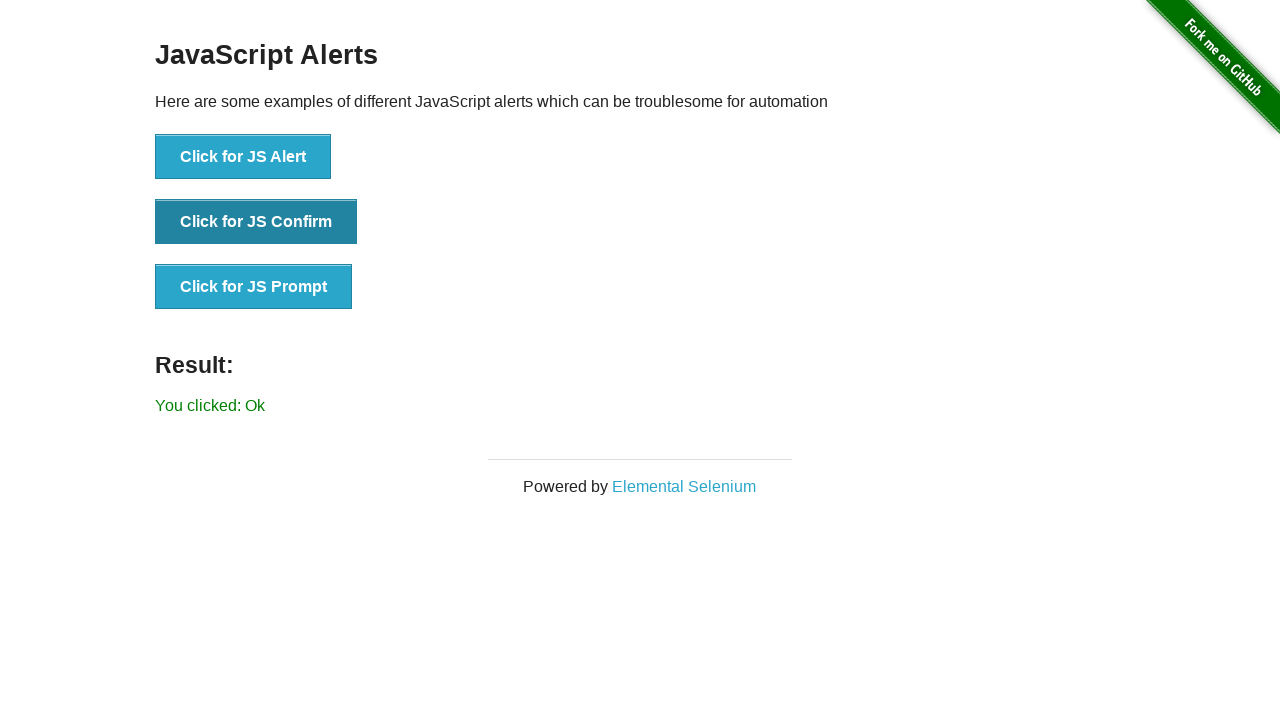

Set up dialog handler to accept prompt alert with text 'abc'
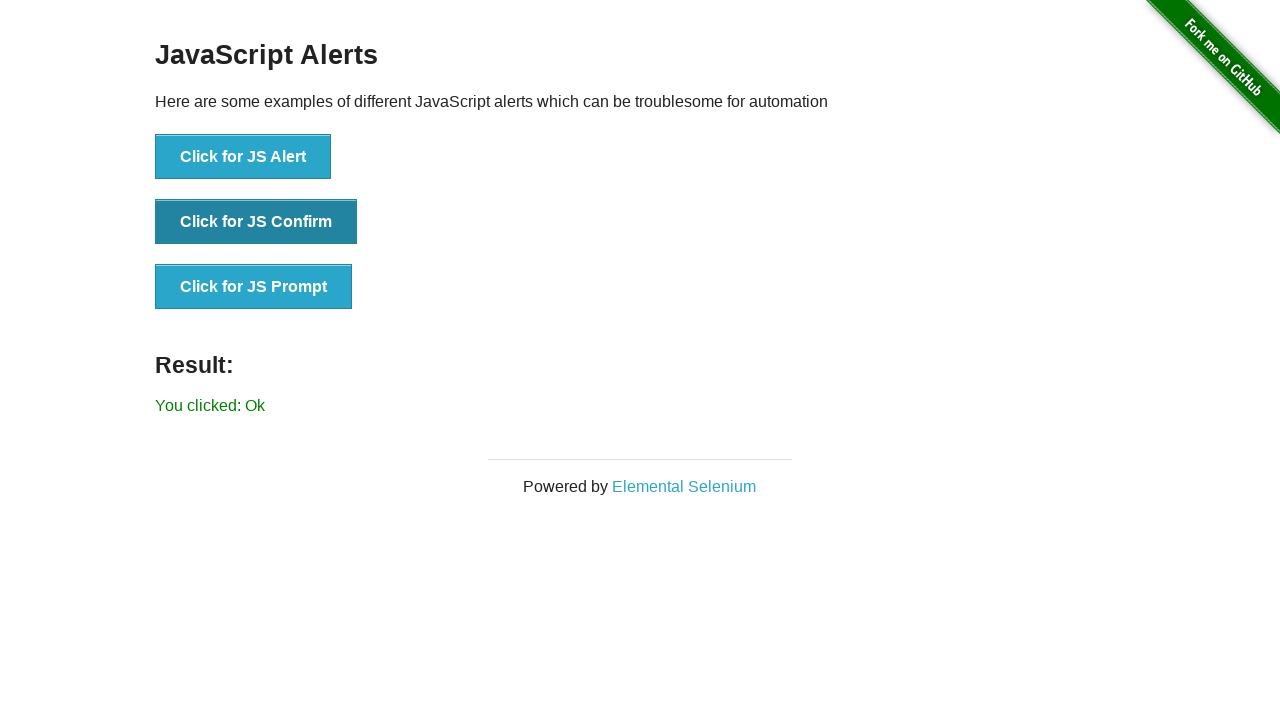

Clicked 'Click for JS Prompt' button at (254, 287) on xpath=//button[normalize-space()='Click for JS Prompt']
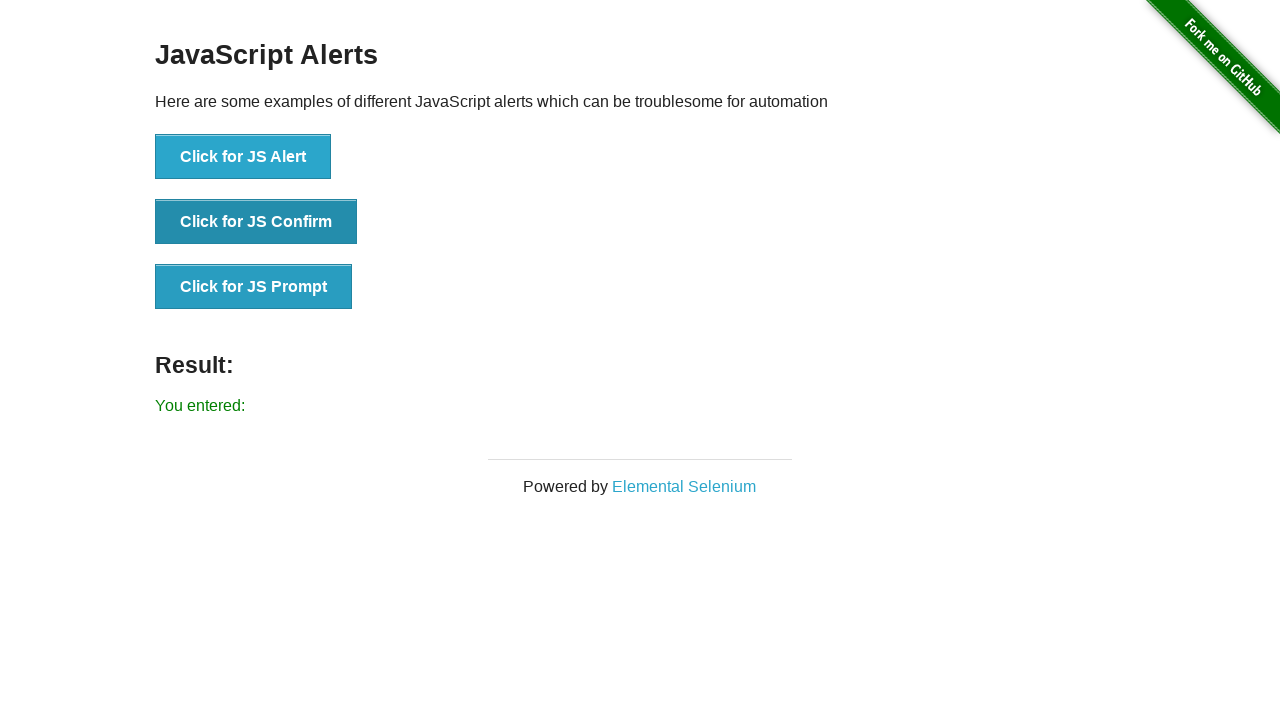

Waited for prompt alert to be processed
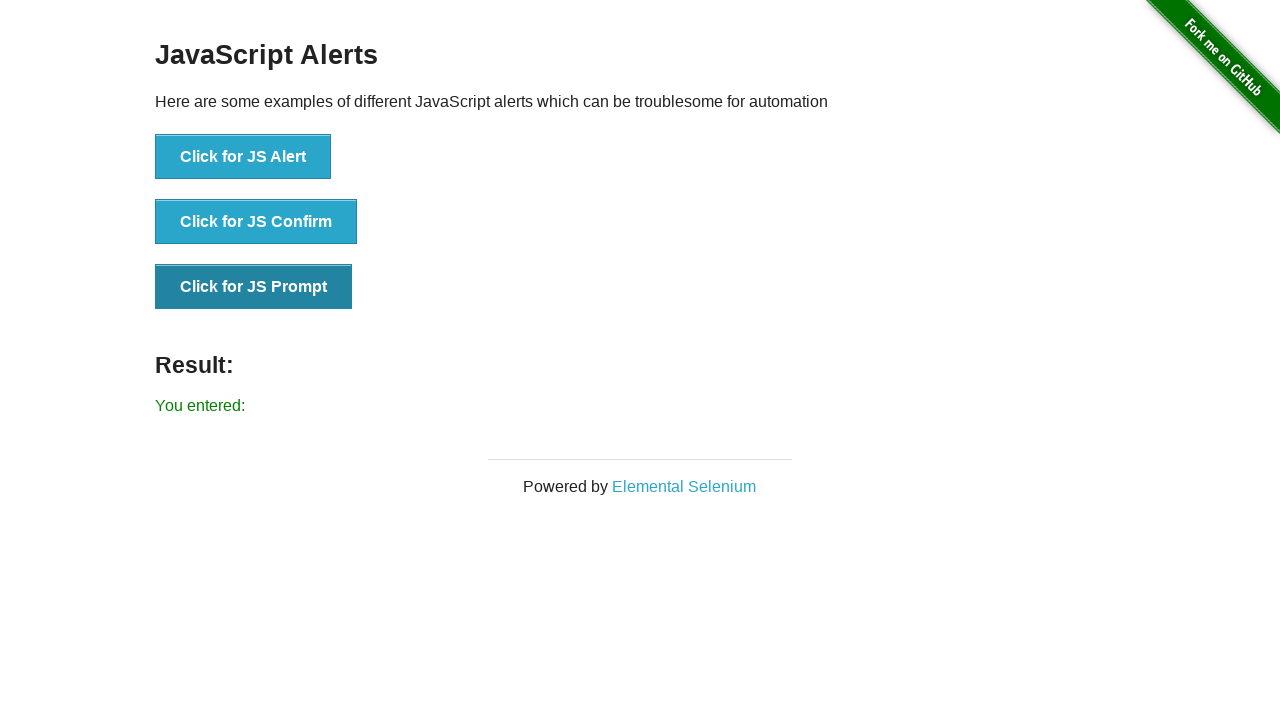

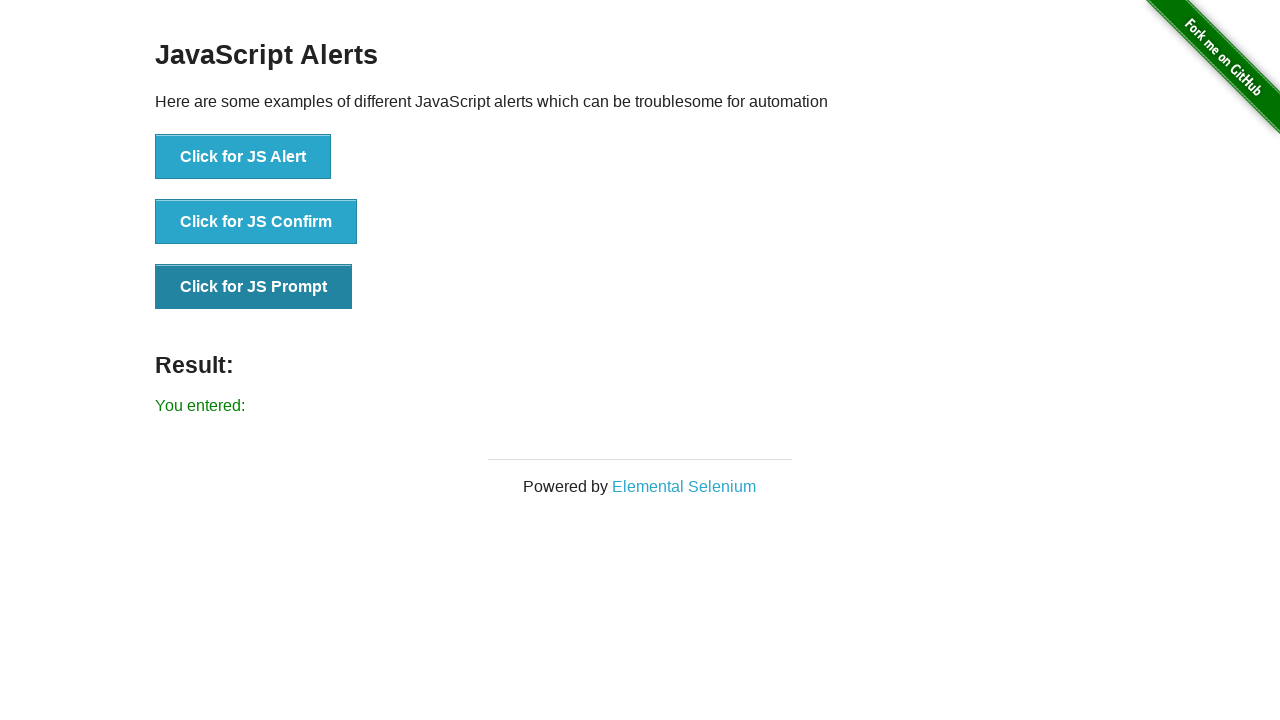